Tests file download functionality by clicking a ZIP file download link and verifying the download completes

Starting URL: https://omayo.blogspot.com/p/page7.html

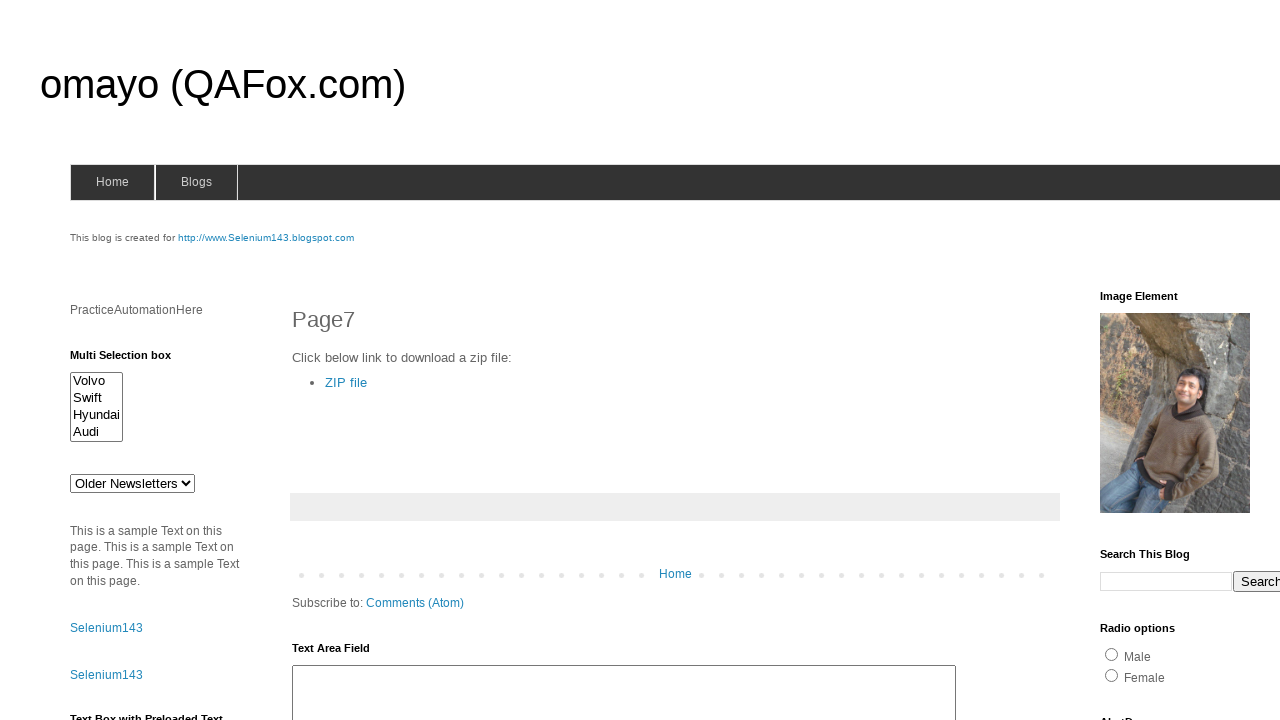

Clicked on ZIP file download link at (346, 382) on a:text('ZIP file')
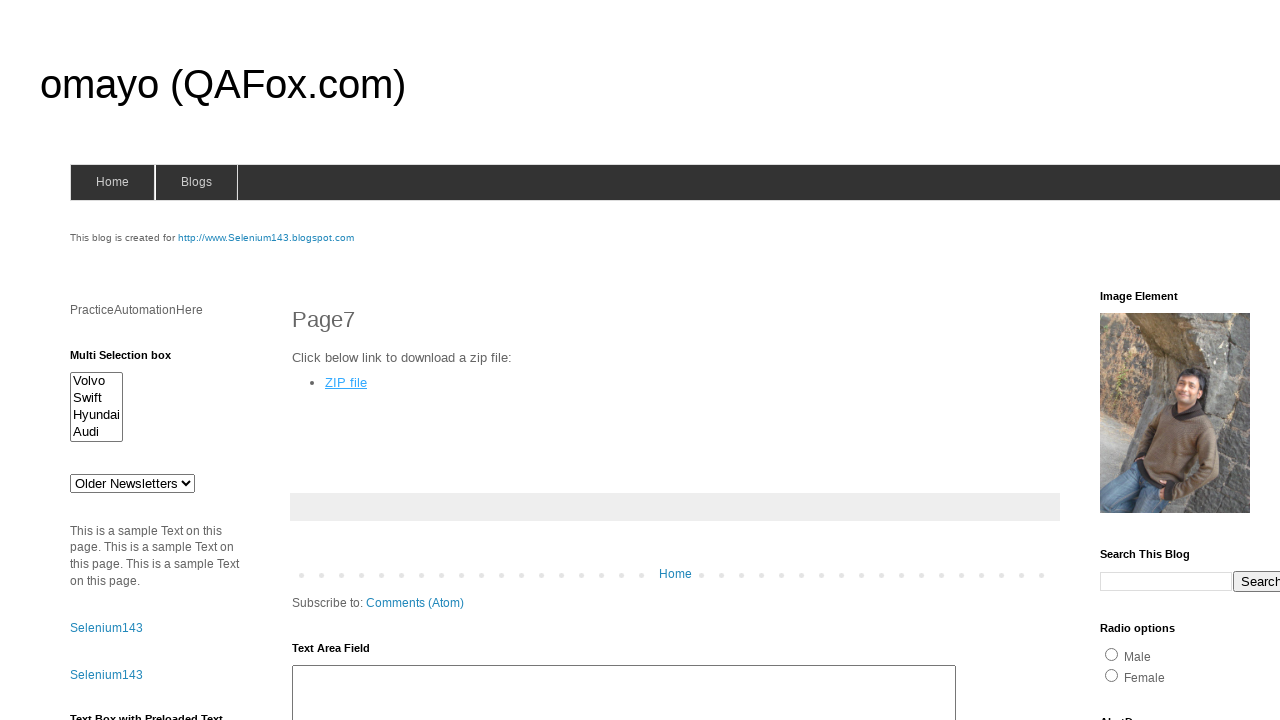

Initiated ZIP file download and waited for completion at (346, 382) on a:text('ZIP file')
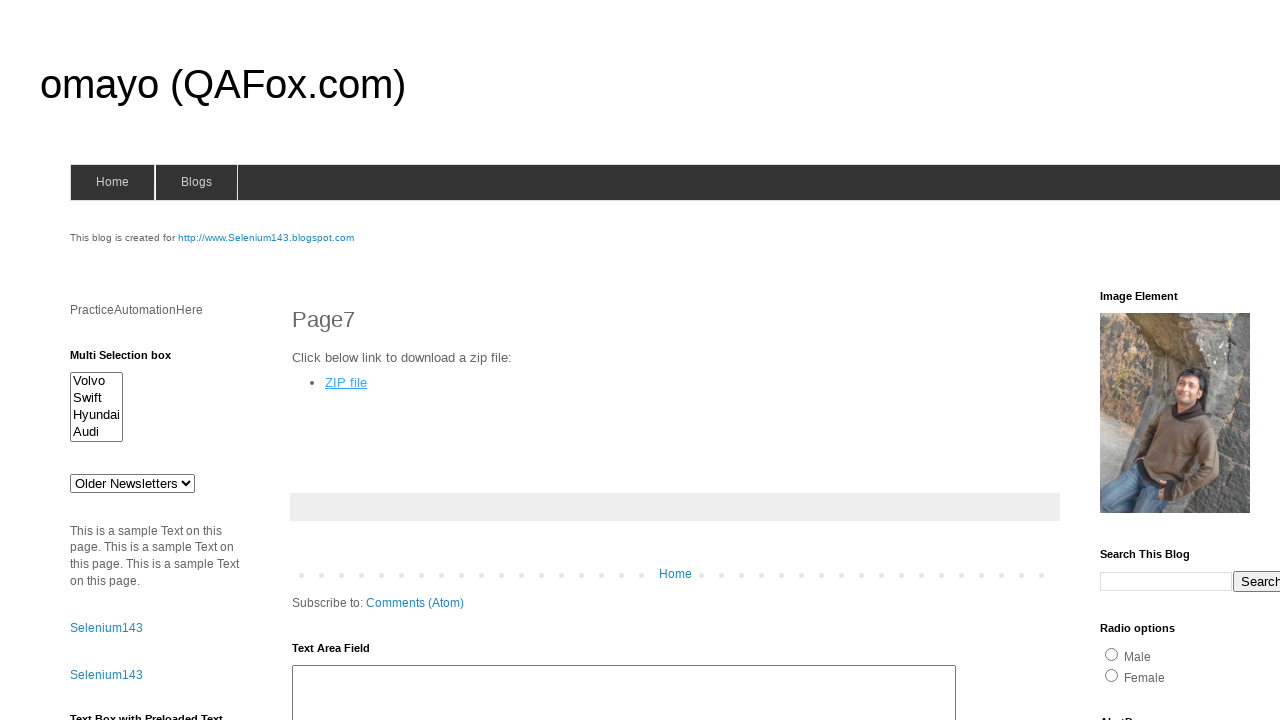

Successfully captured download object
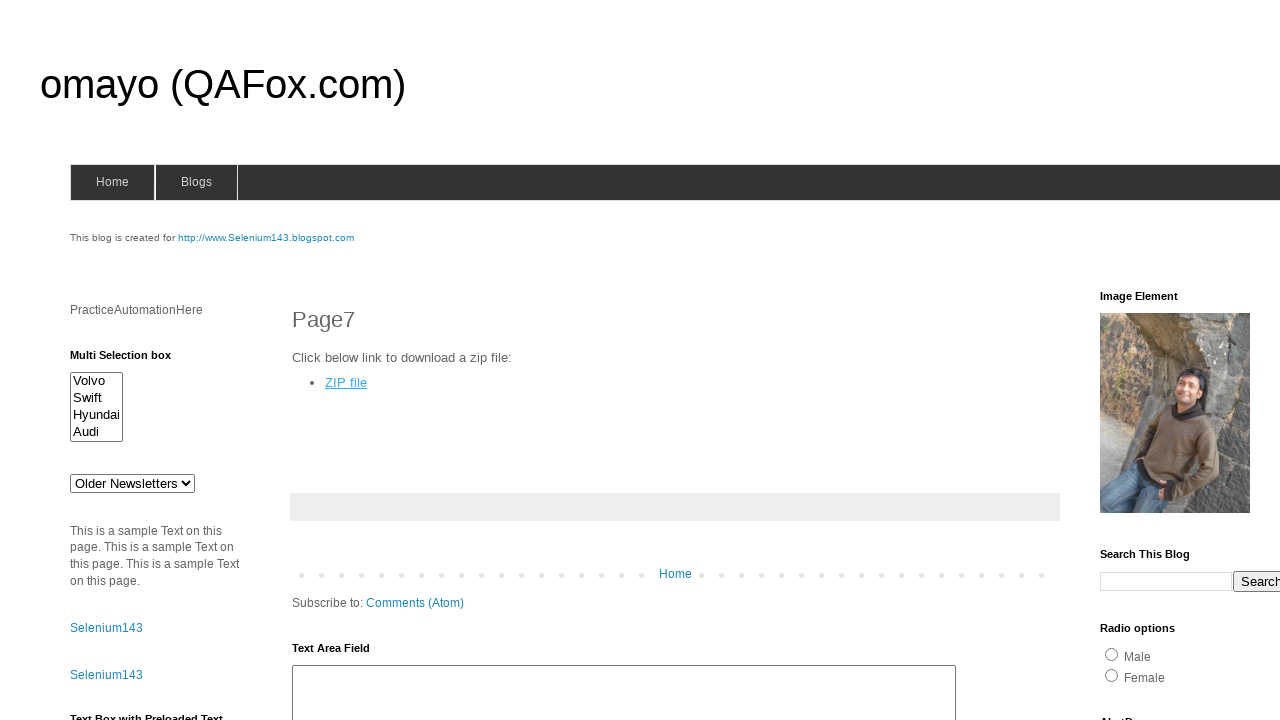

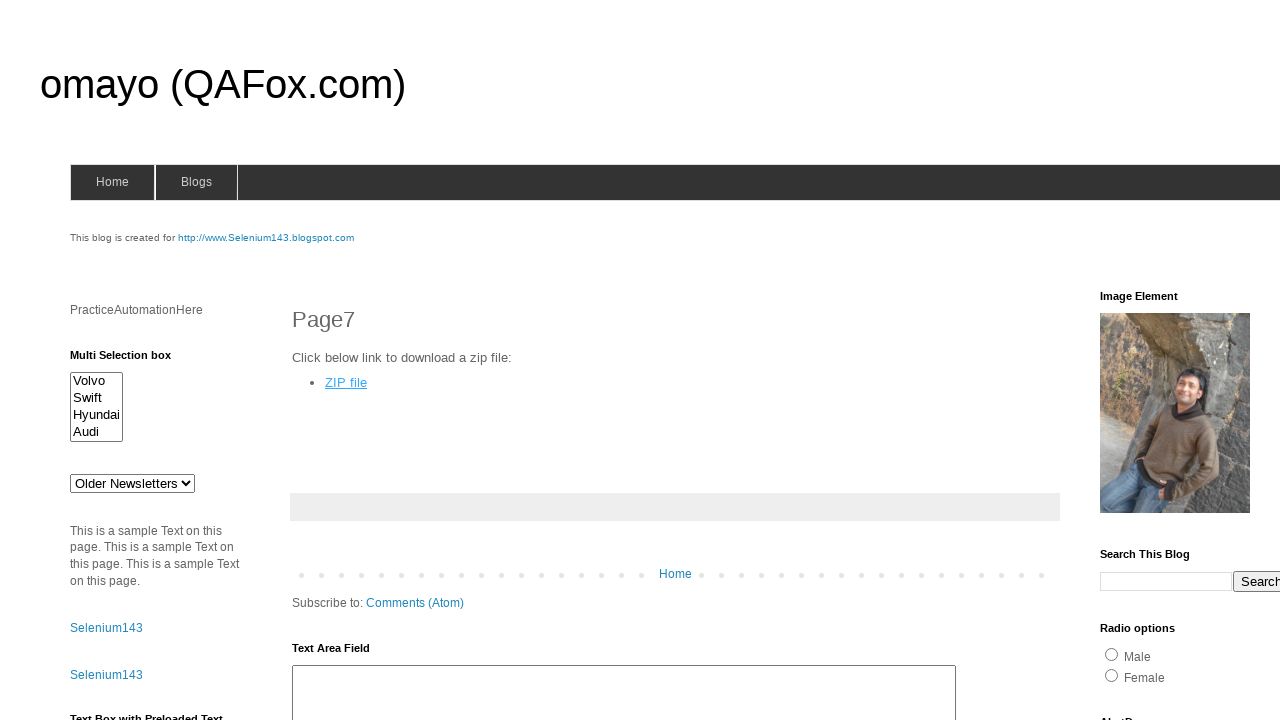